Tests YouTube search functionality by entering "Playwright by tester talk" in the search box and clicking the search button

Starting URL: https://www.youtube.com/

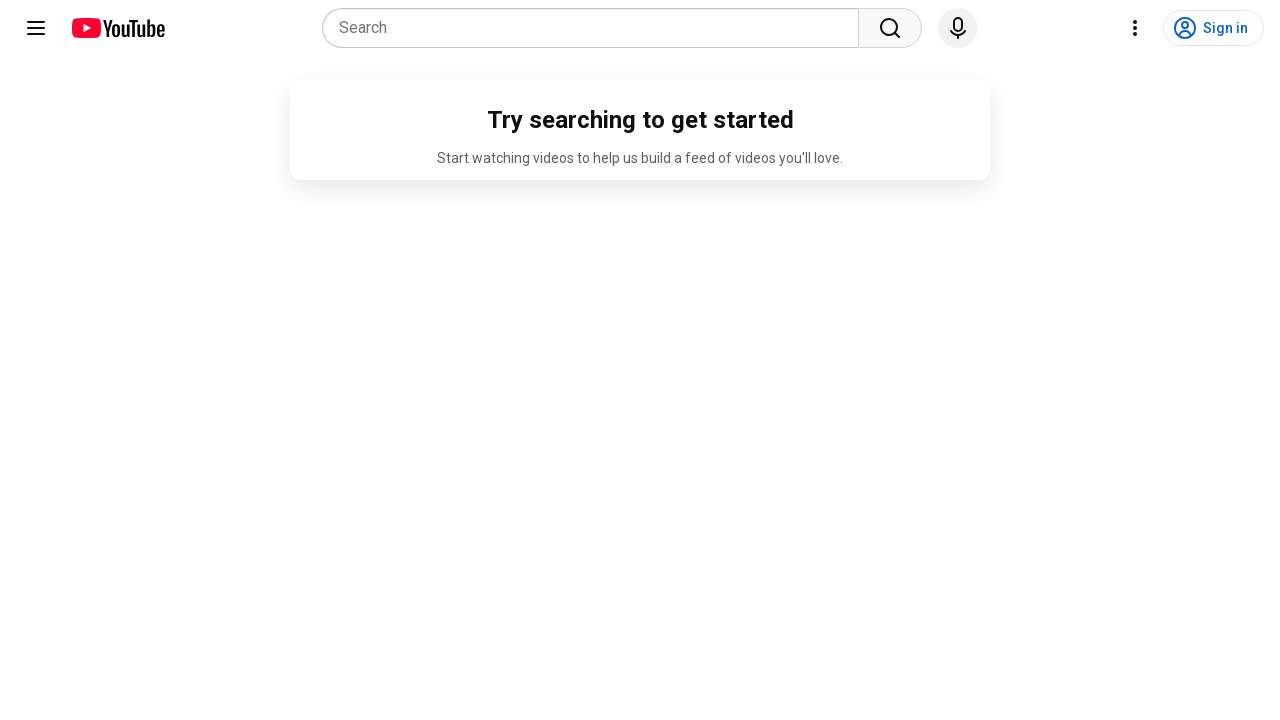

Clicked on the search combobox at (596, 28) on internal:role=combobox[name="Search"i]
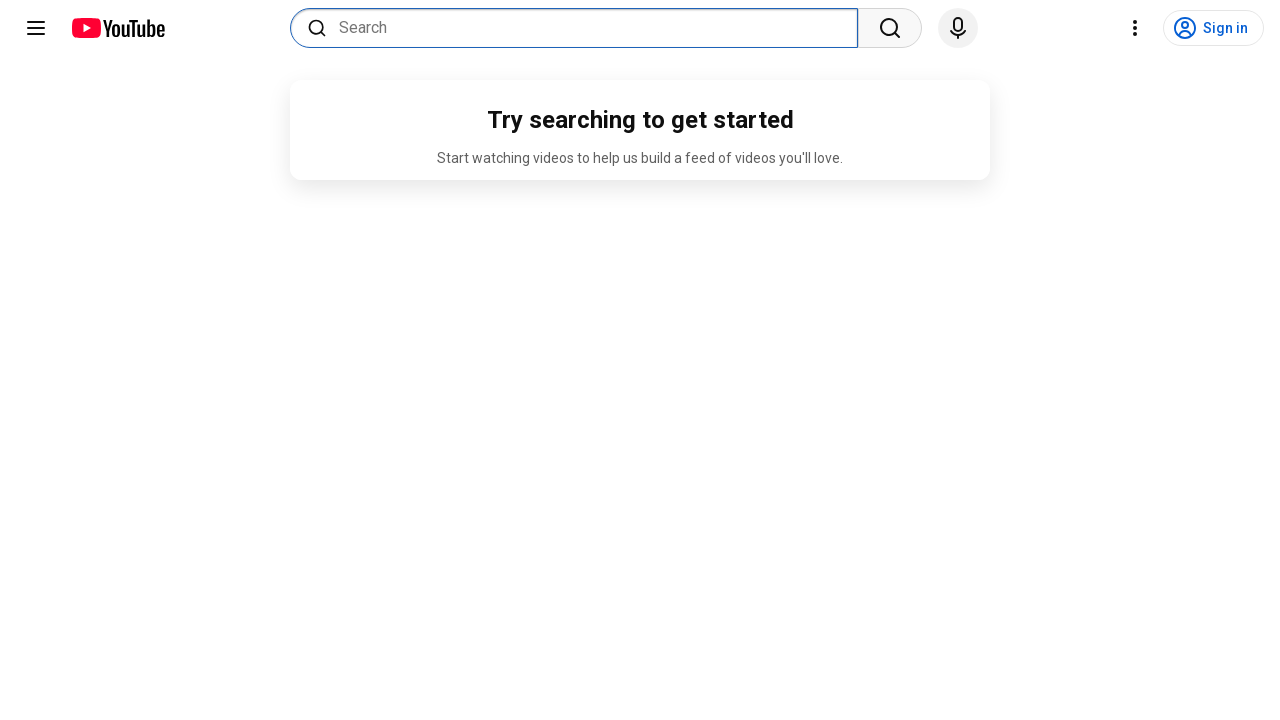

Filled search combobox with 'Playwright by tester talk' on internal:role=combobox[name="Search"i]
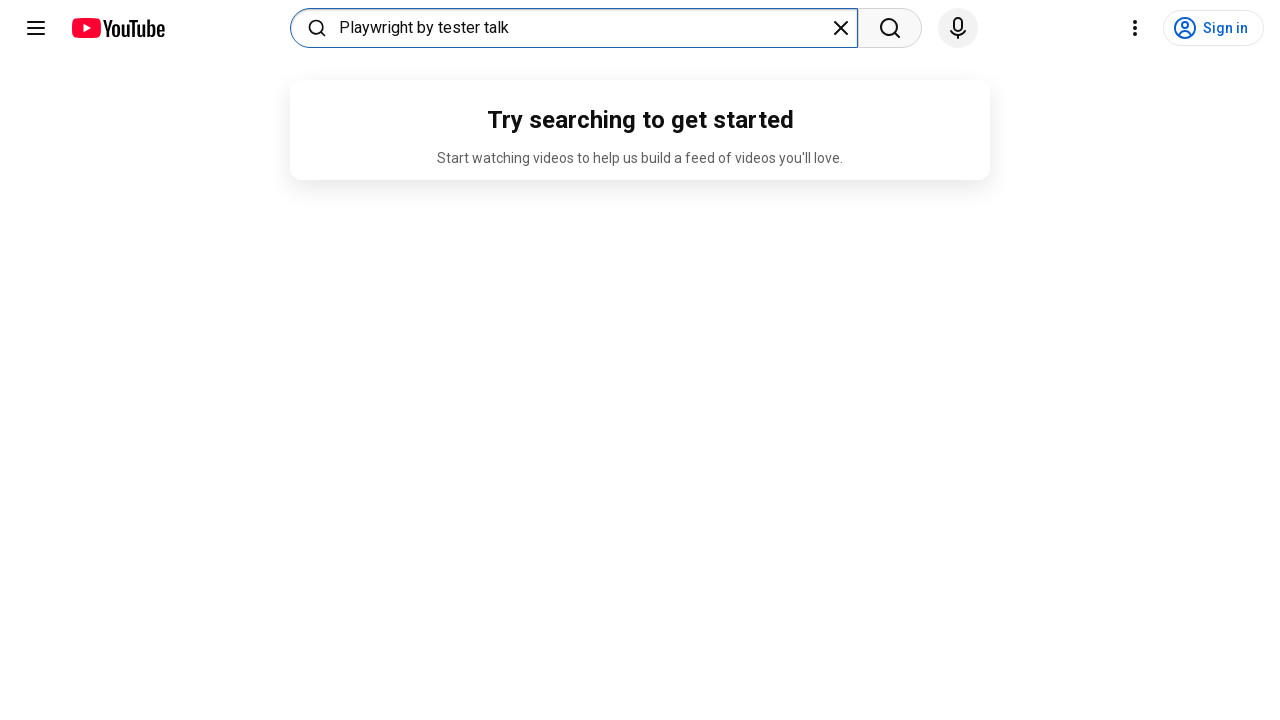

Clicked the Search button to perform the search at (890, 28) on internal:role=button[name="Search"s]
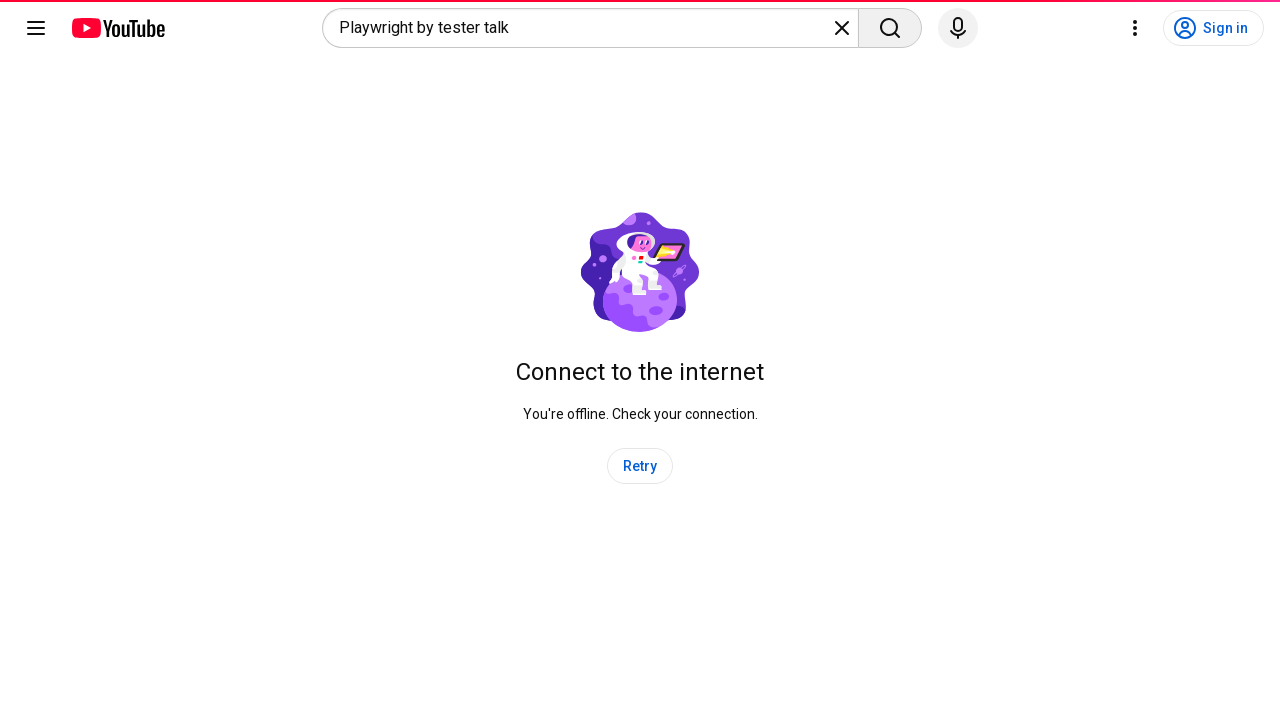

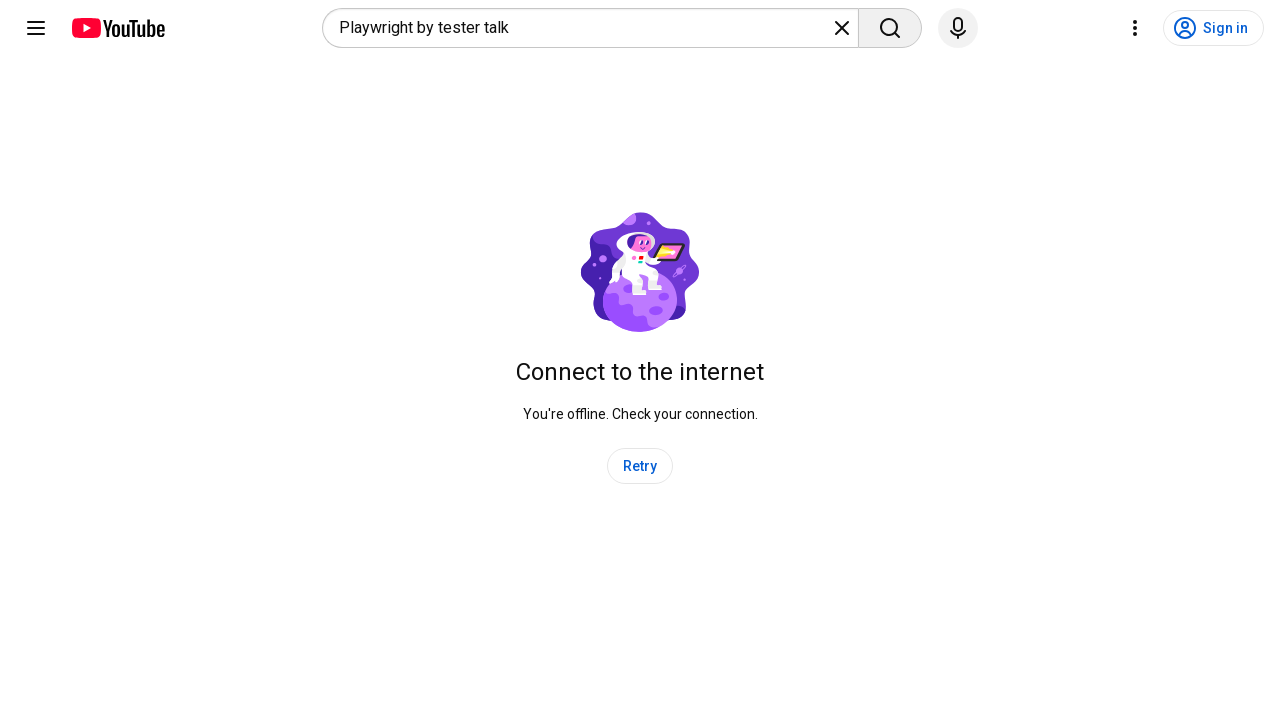